Tests browser navigation functionality by visiting two related websites and using back/forward navigation controls

Starting URL: https://www.globalgarner.com/

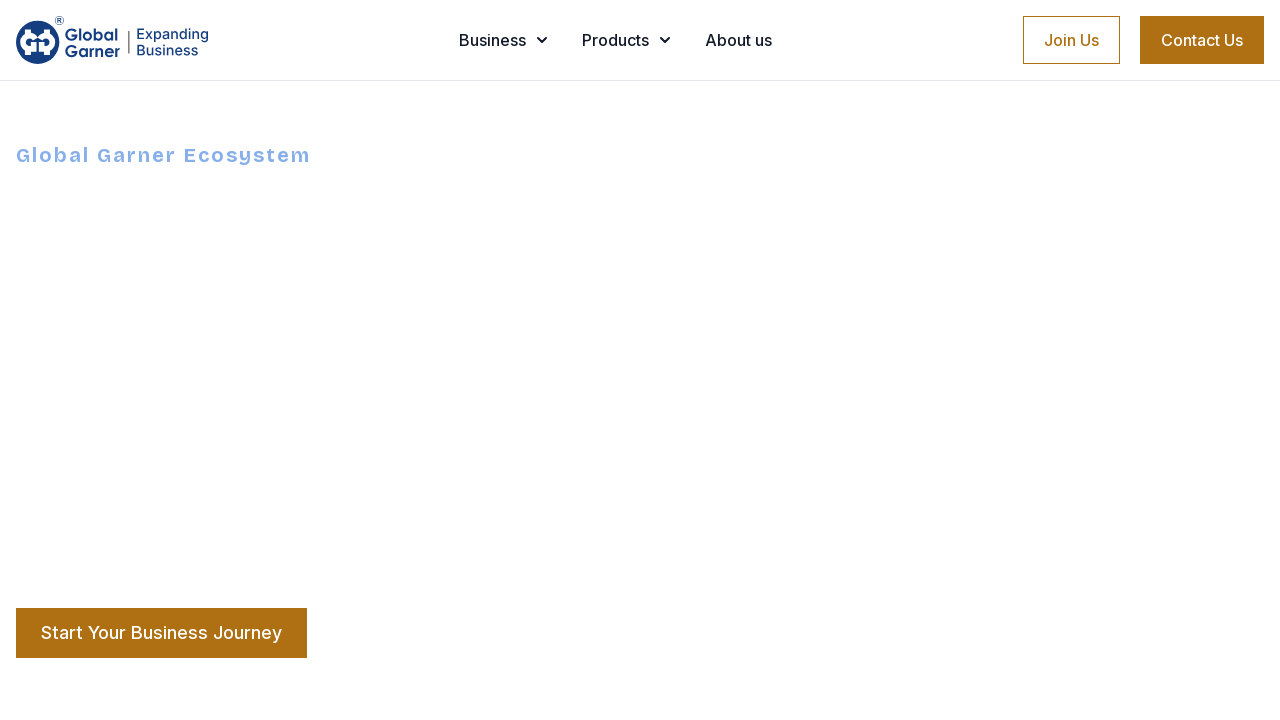

Navigated to shopping subdomain at https://best-shopping-websites.globalgarner.com/
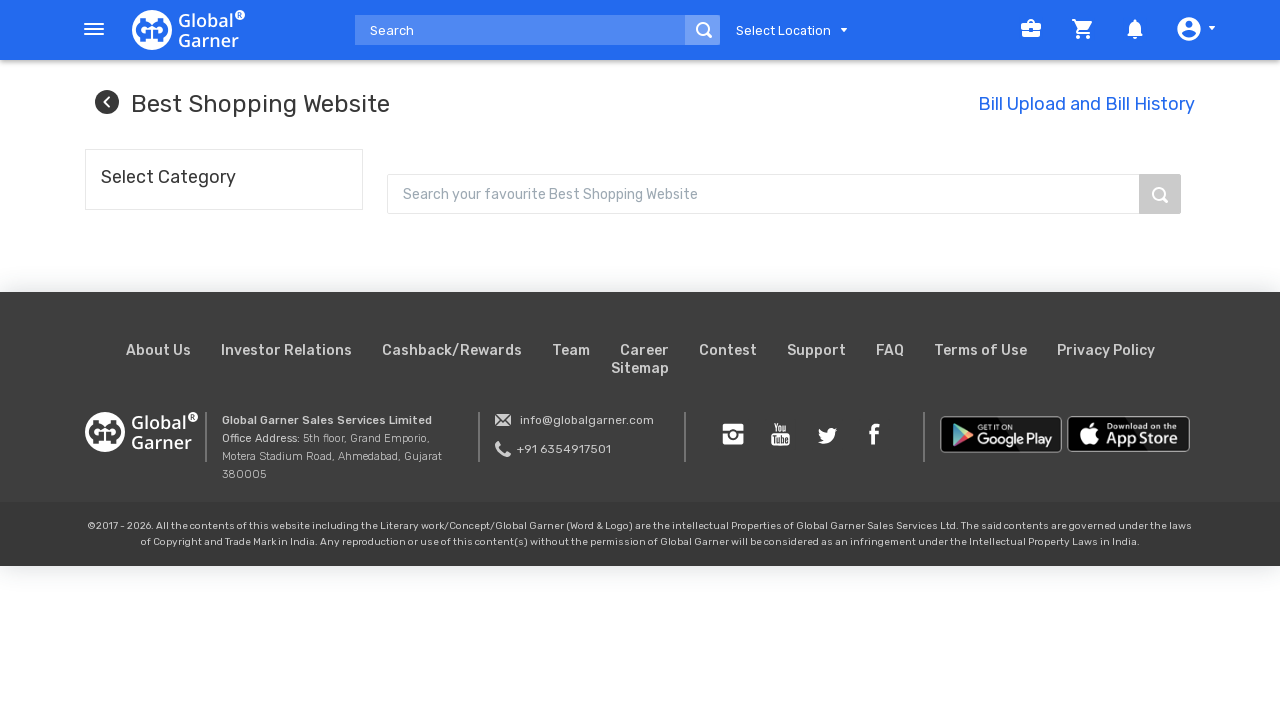

Navigated back to previous page (globalgarner.com)
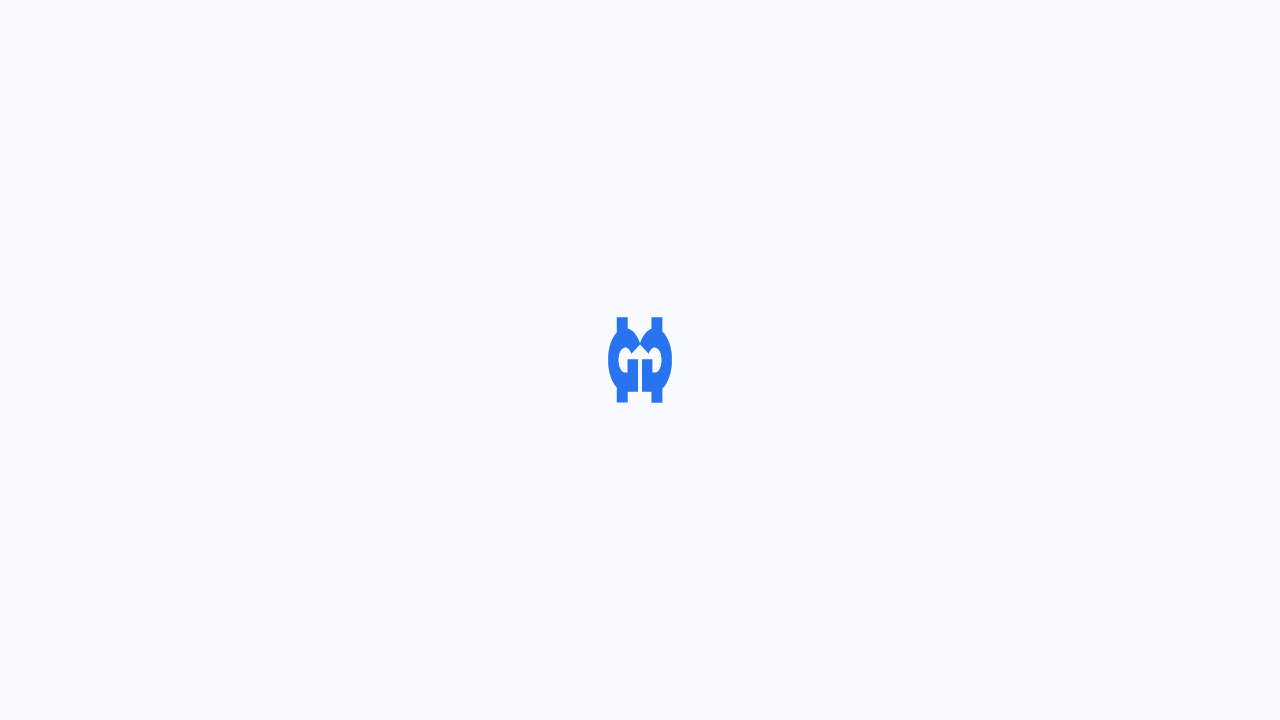

Navigated forward to shopping subdomain again
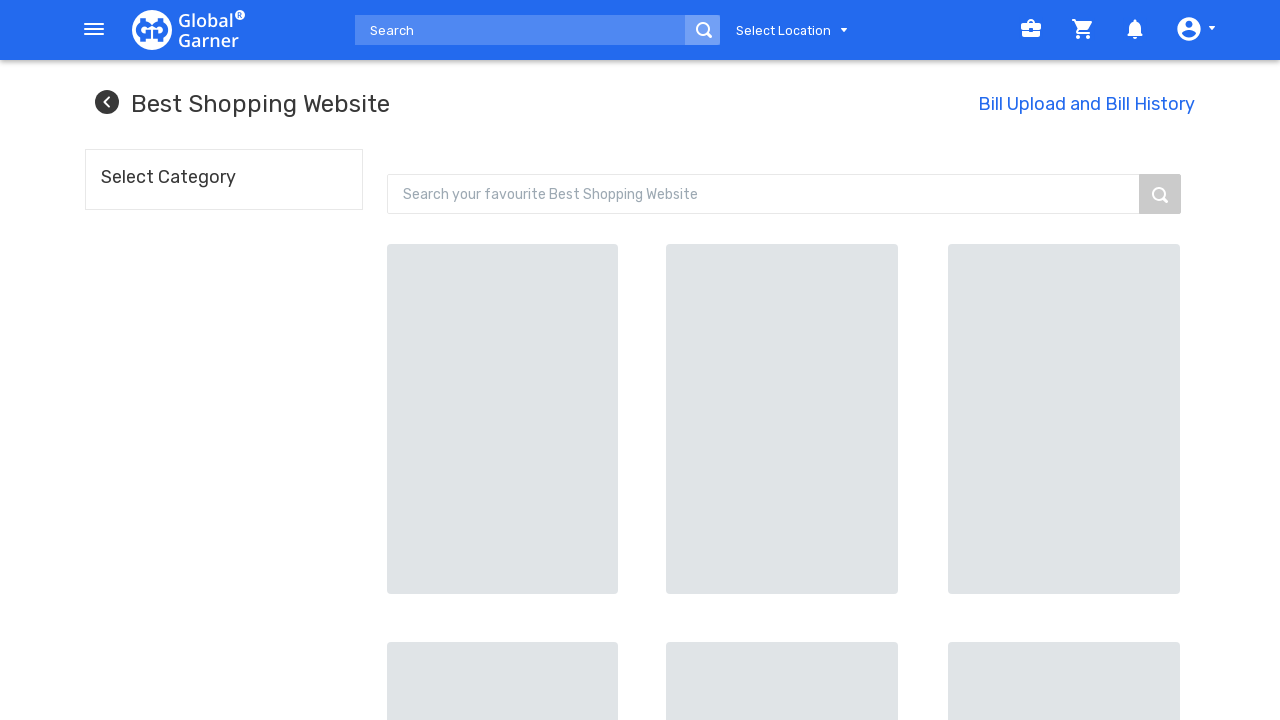

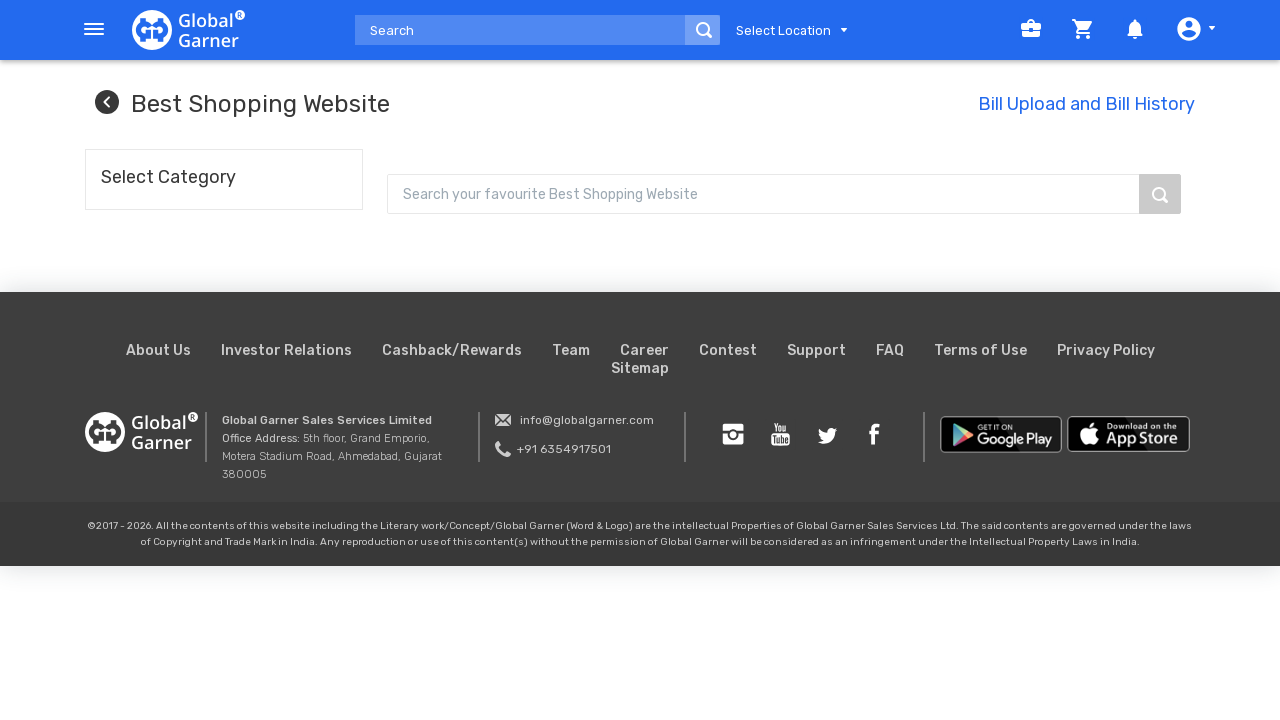